Opens the JTC website and verifies that the browser console does not contain any severe errors

Starting URL: https://jtc.ooo

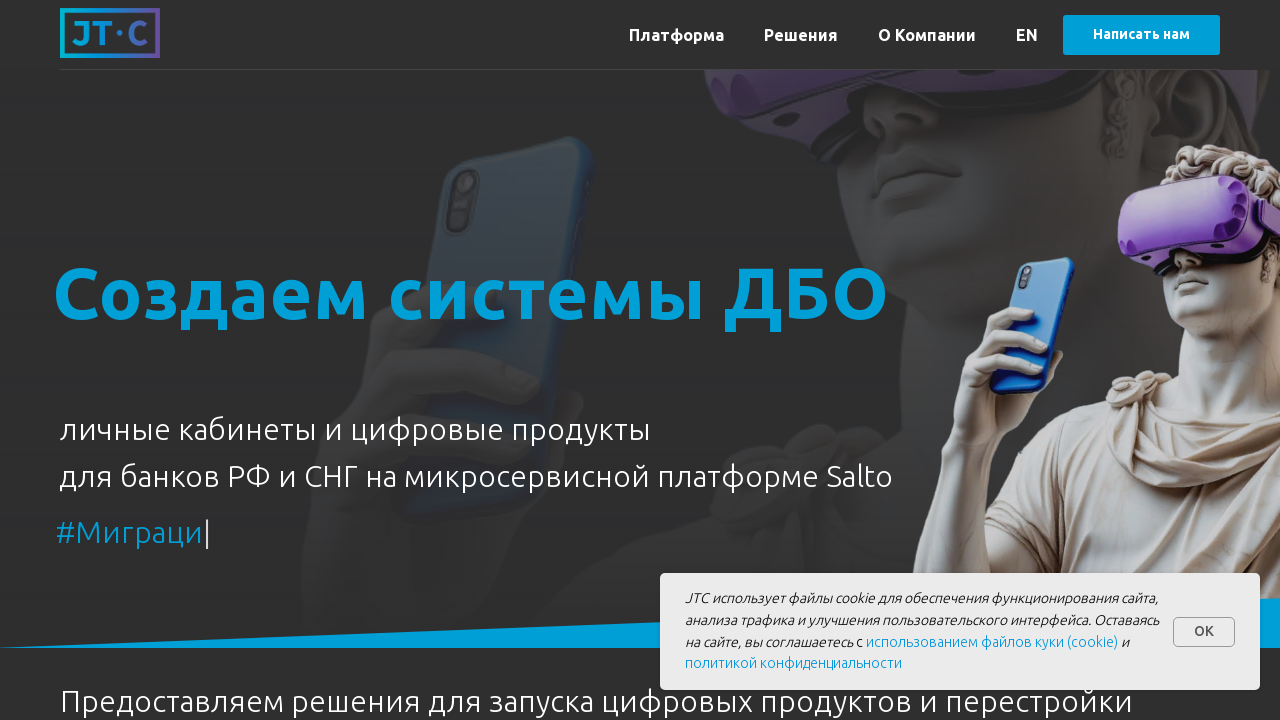

Navigated to JTC website at https://jtc.ooo
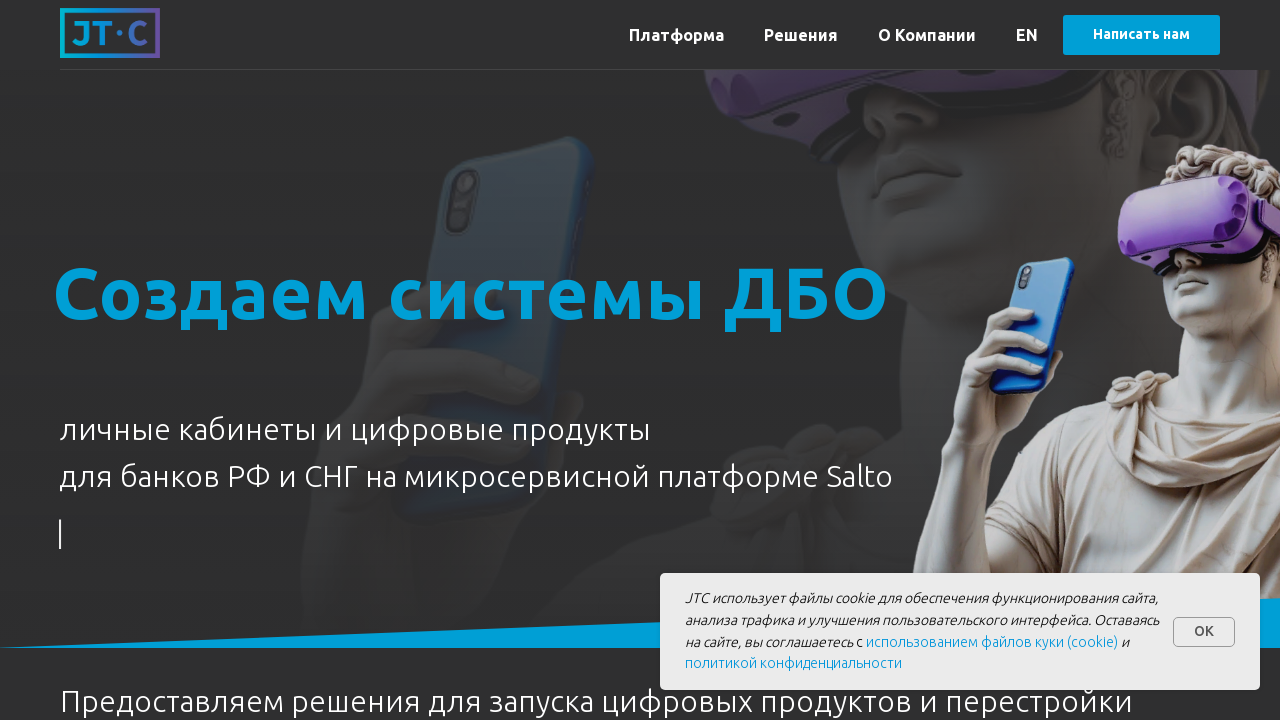

Page loaded (domcontentloaded state reached)
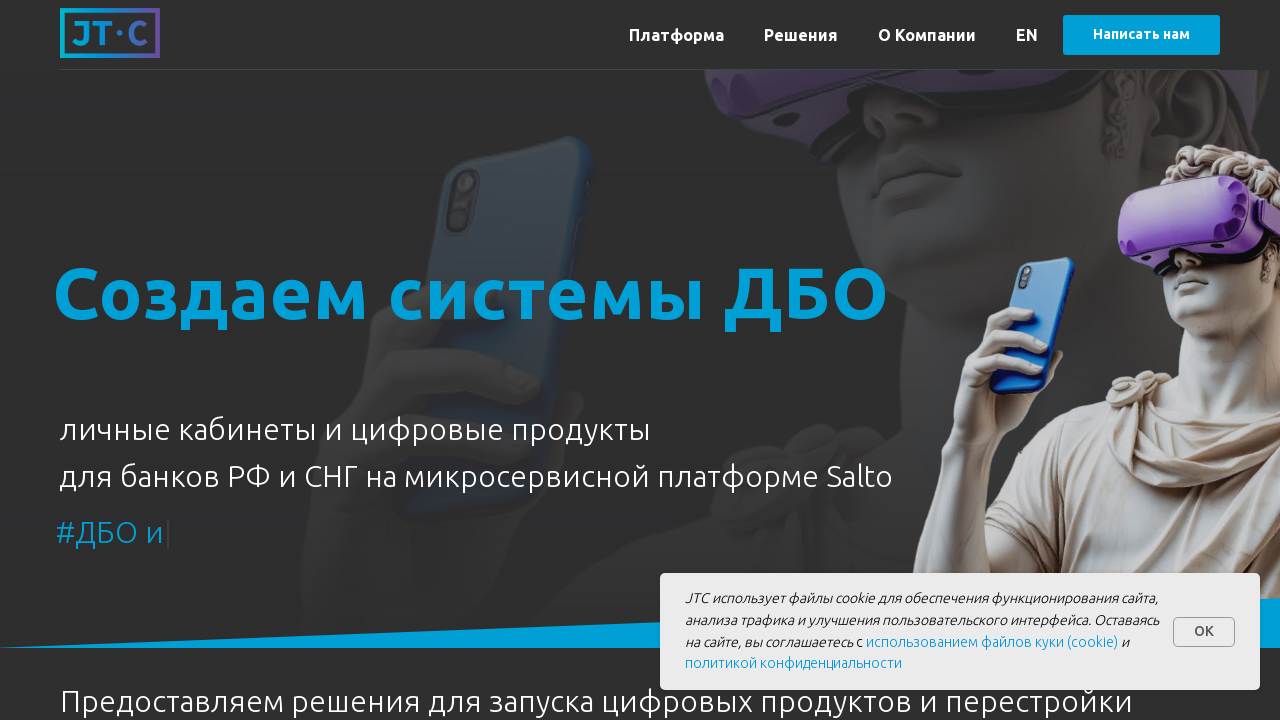

Set up console listener to capture error messages
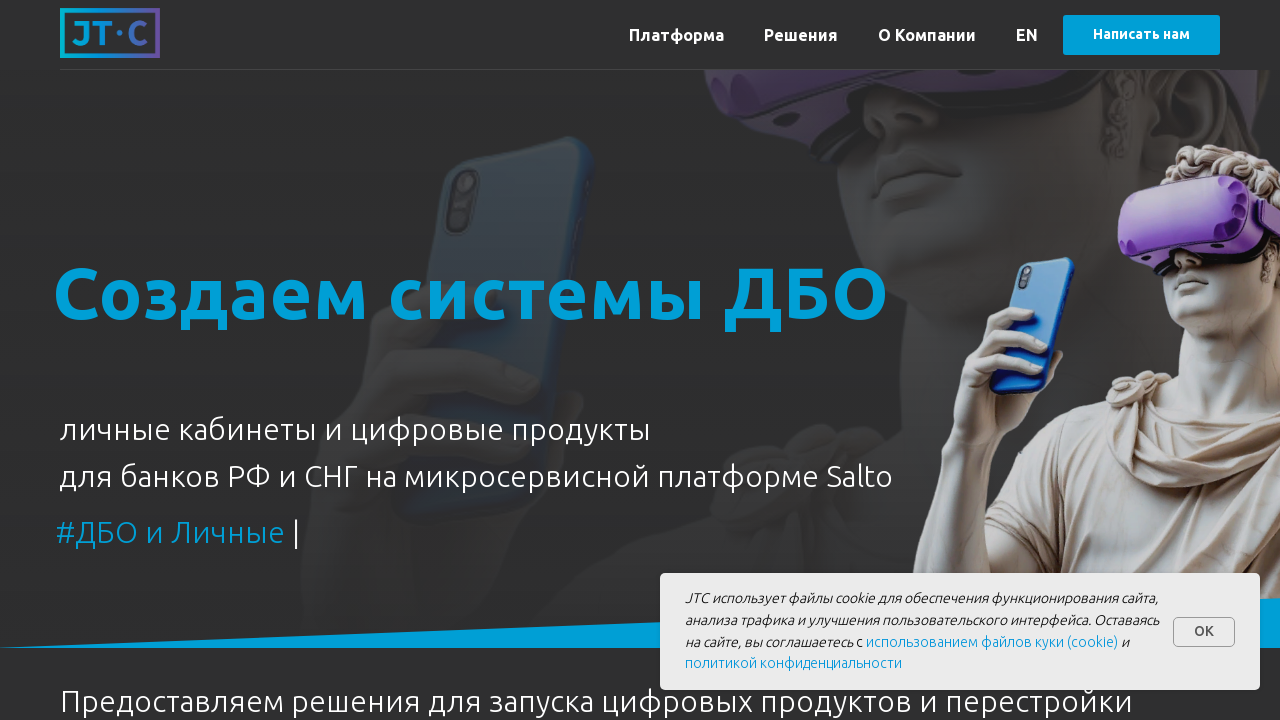

Reloaded page to capture console messages
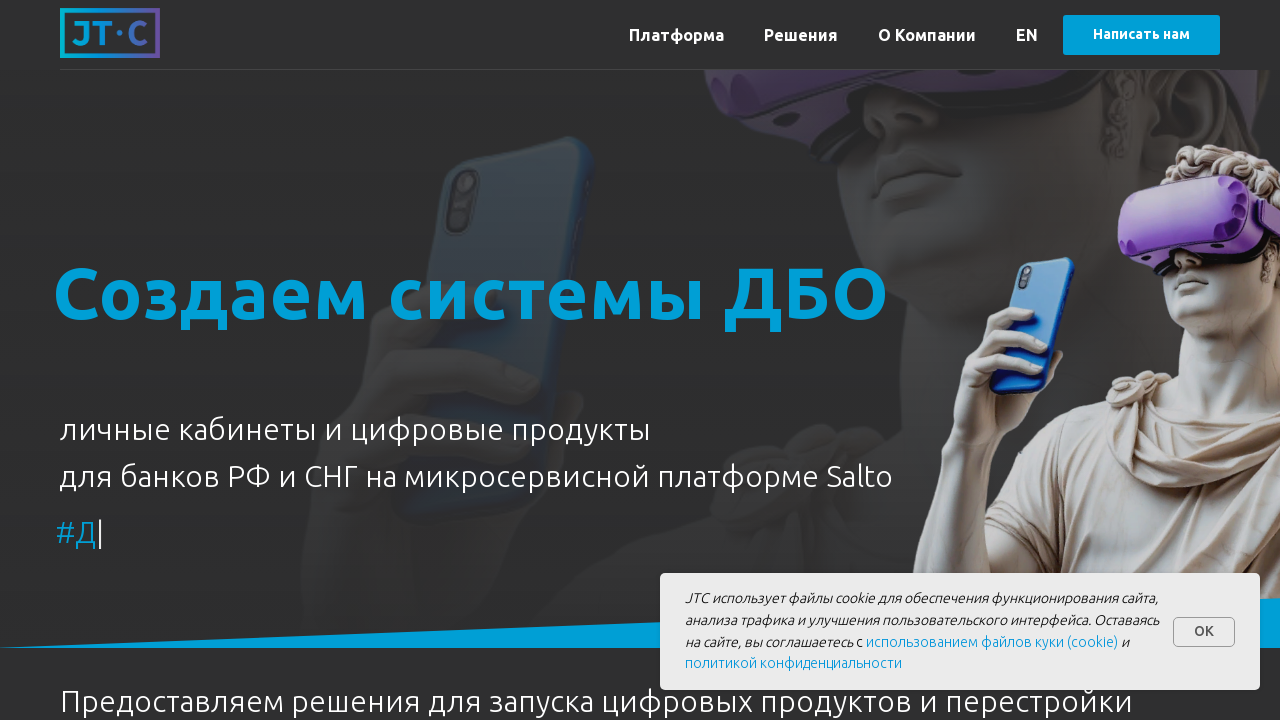

Page reloaded and domcontentloaded state reached
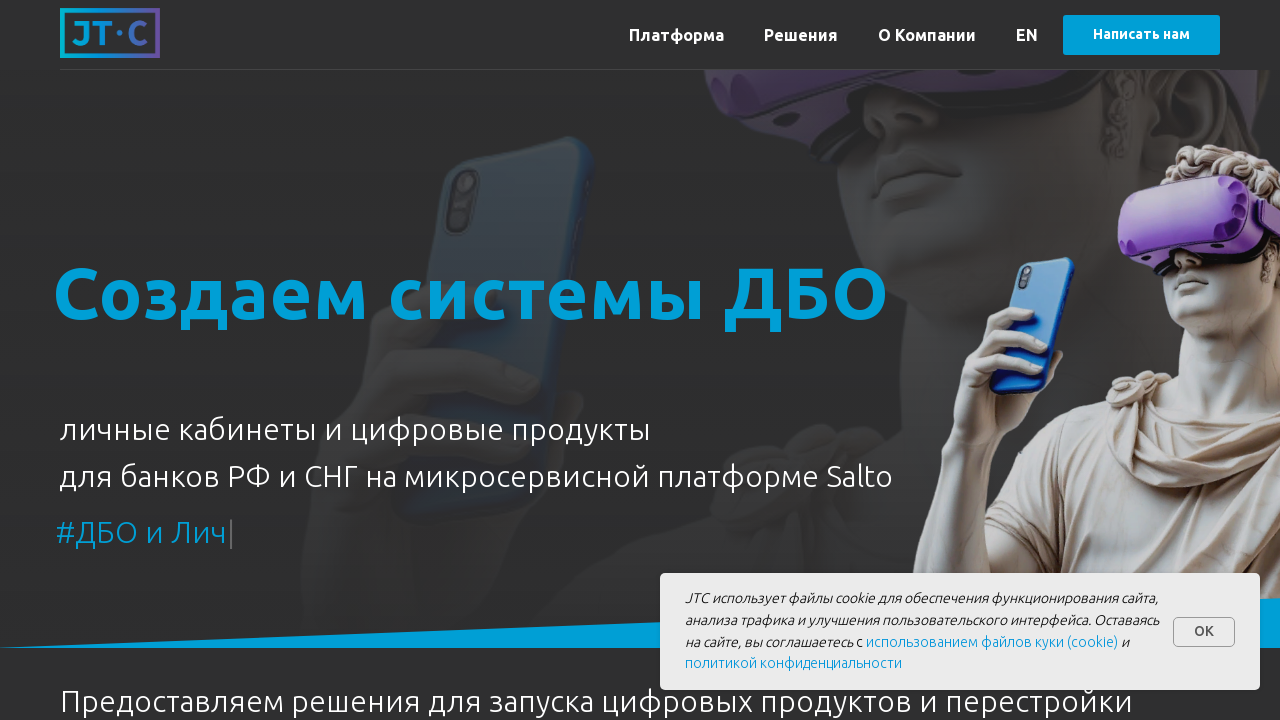

Verified browser console contains no SEVERE errors
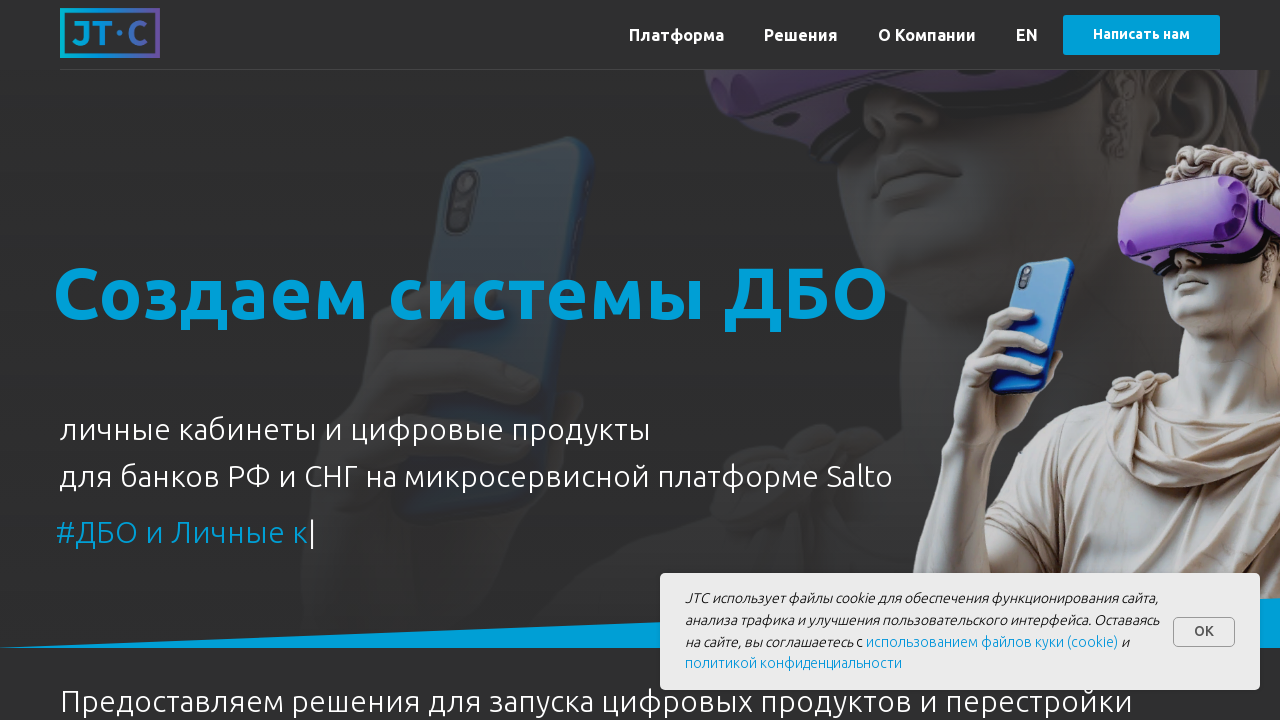

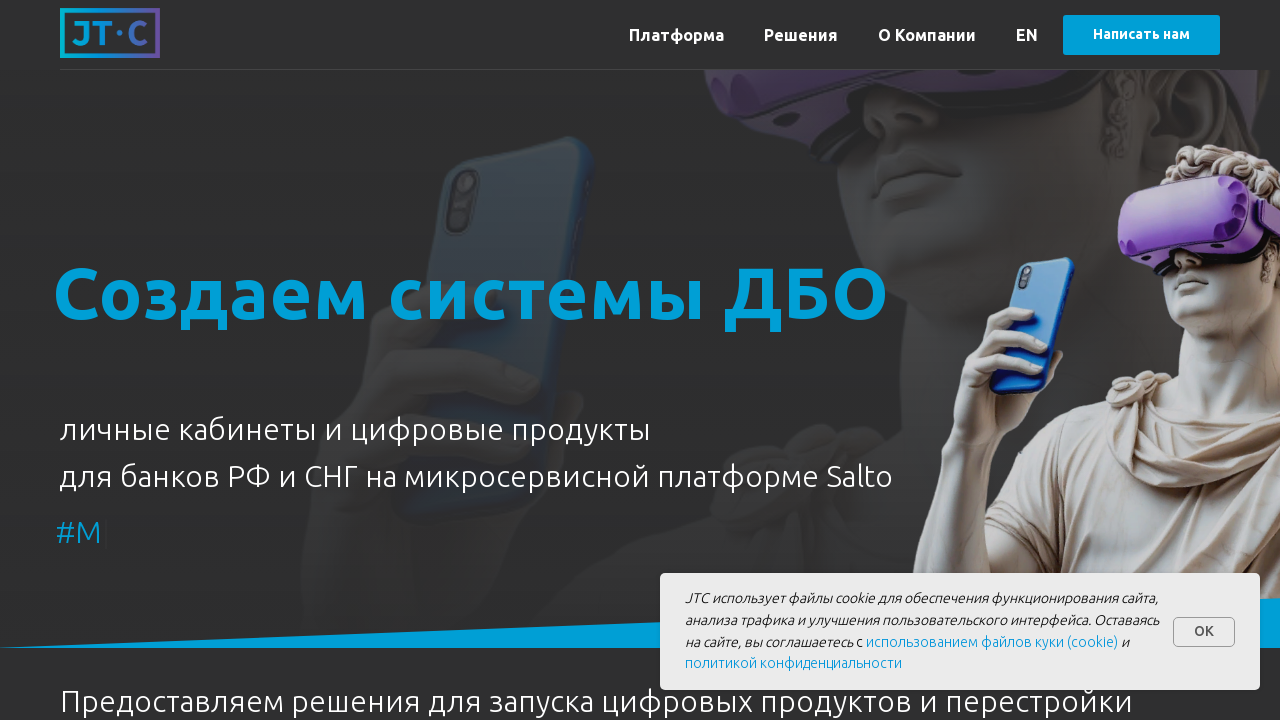